Tests the draggable functionality on jQuery UI demo page by dragging an element 100 pixels horizontally and vertically

Starting URL: https://jqueryui.com/draggable/

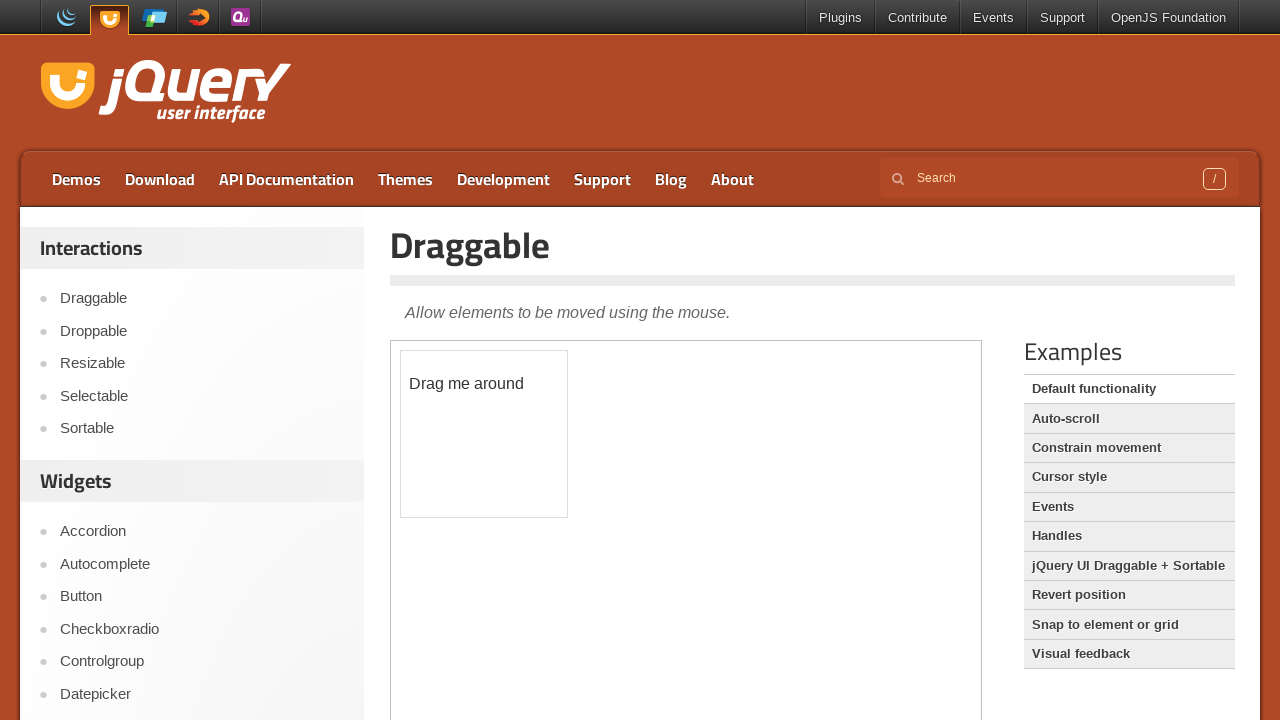

Located iframe containing draggable demo
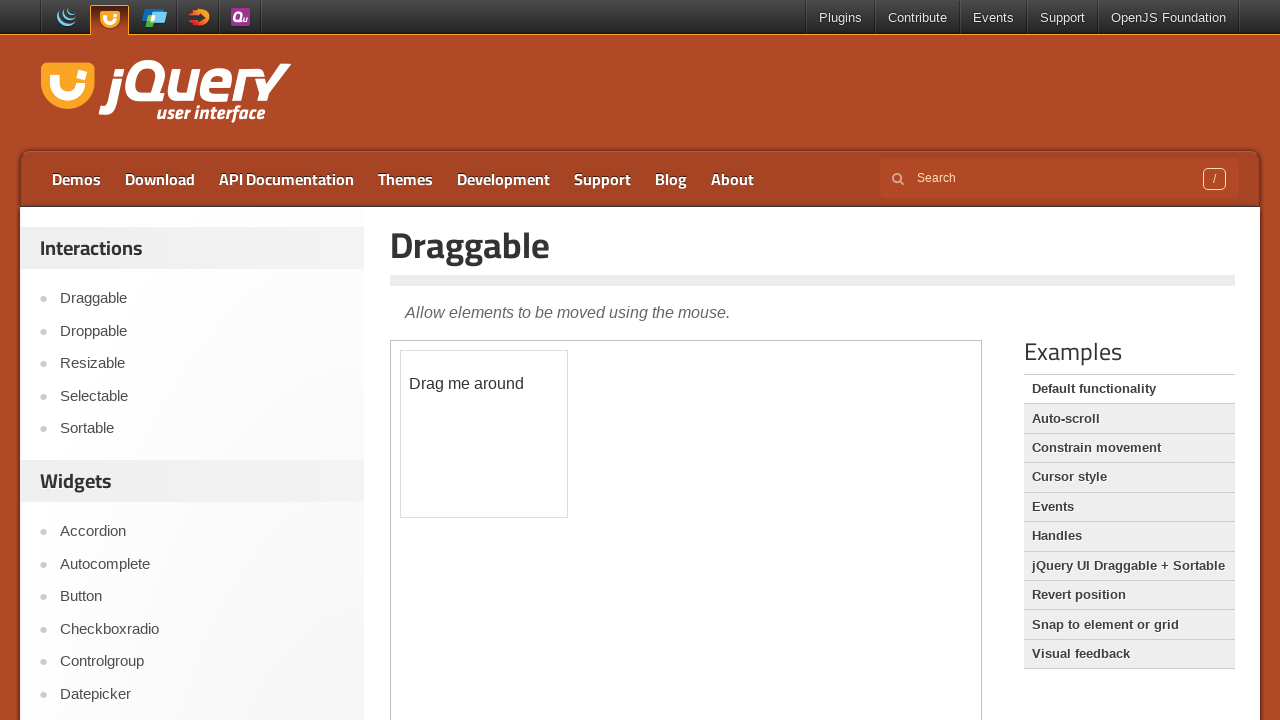

Located draggable element with id 'draggable'
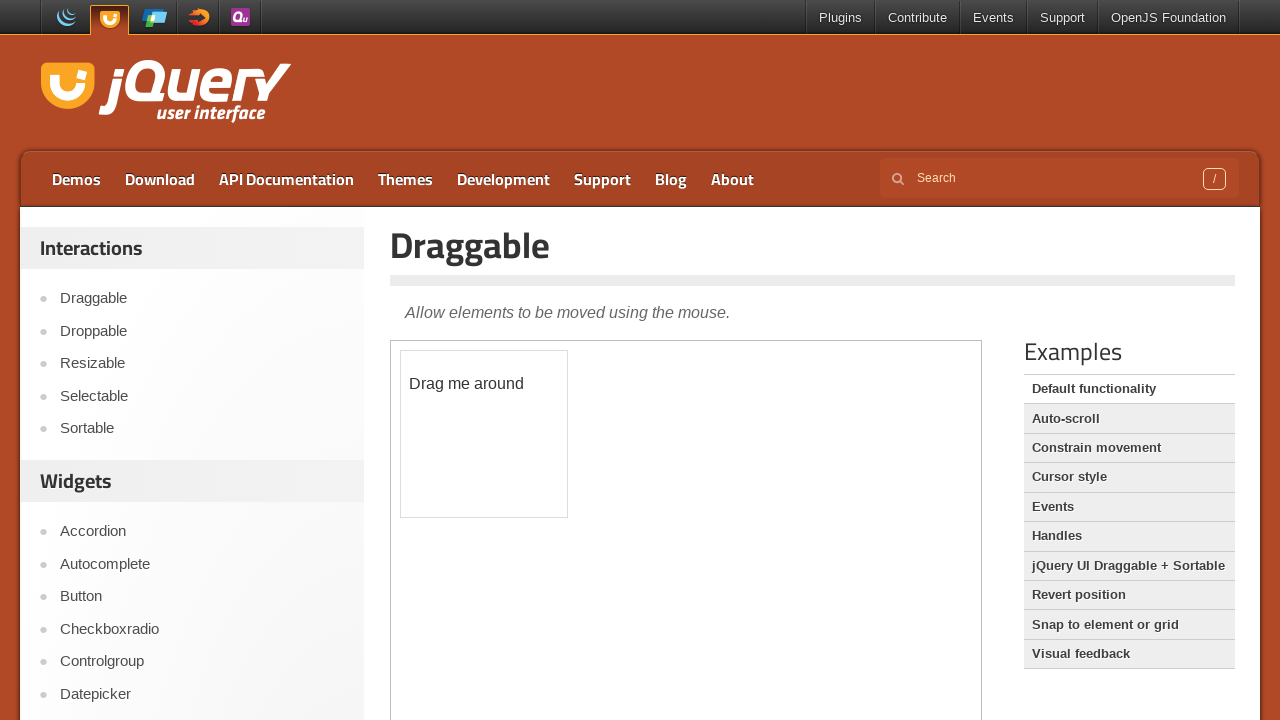

Dragged element 100 pixels horizontally and vertically at (501, 451)
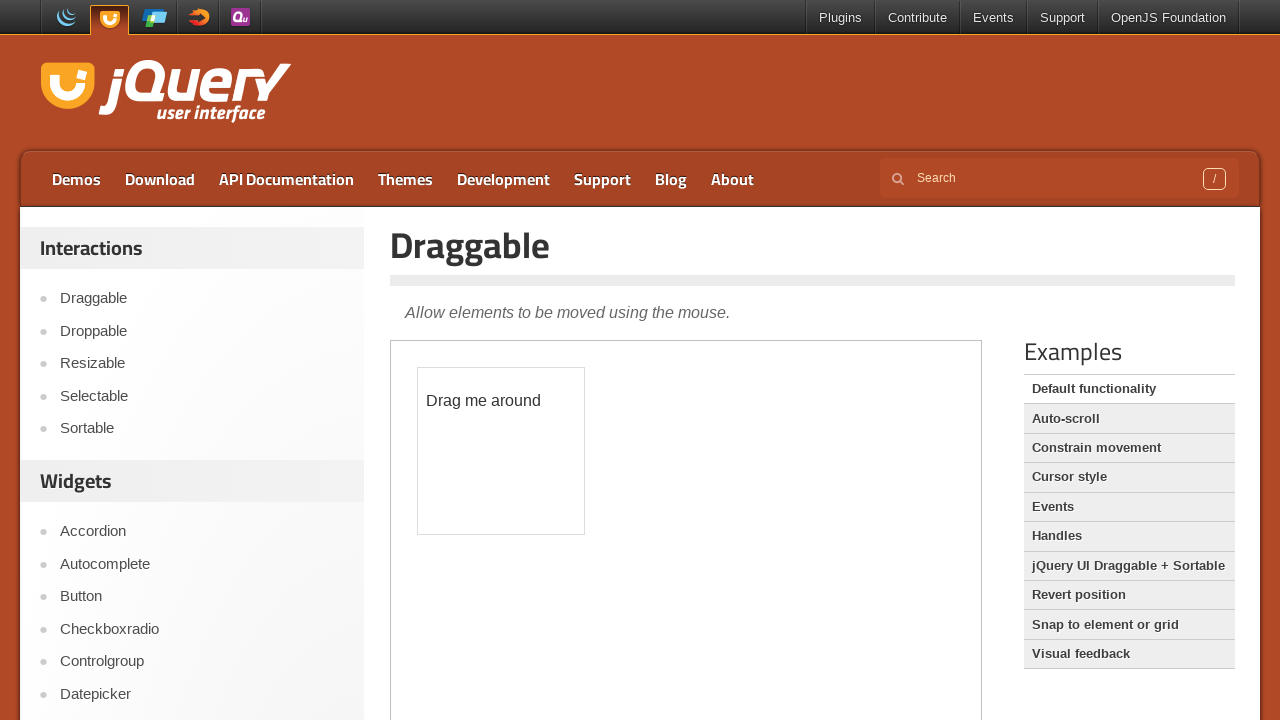

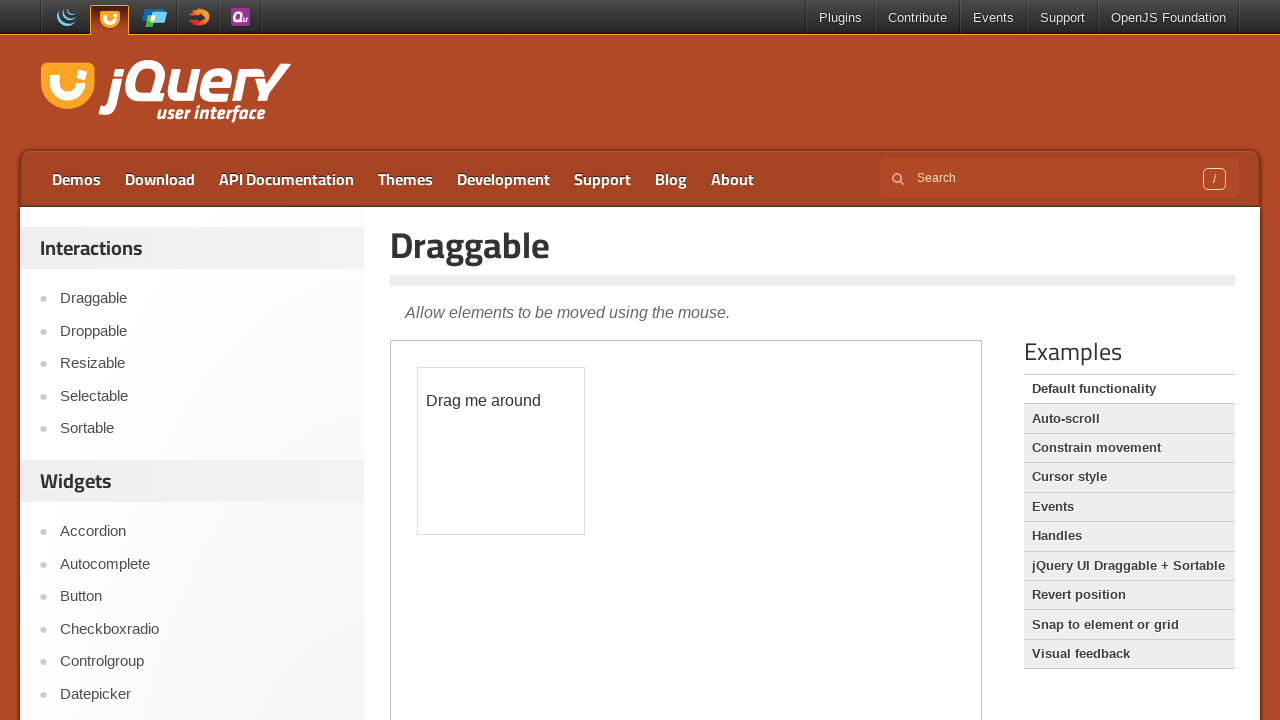